Tests DuckDuckGo search functionality by entering "Playwright" as a search query and verifying the page title contains the search term.

Starting URL: https://duckduckgo.com

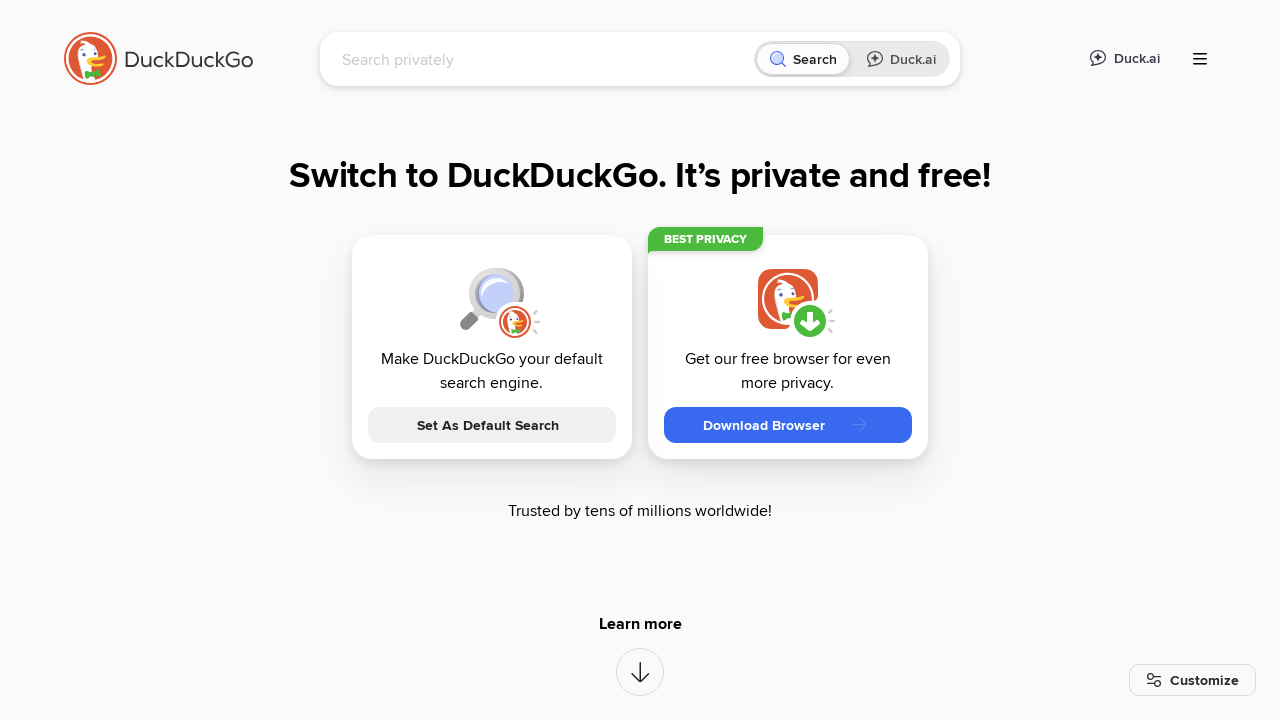

Clicked on the search input field at (544, 59) on [name='q']
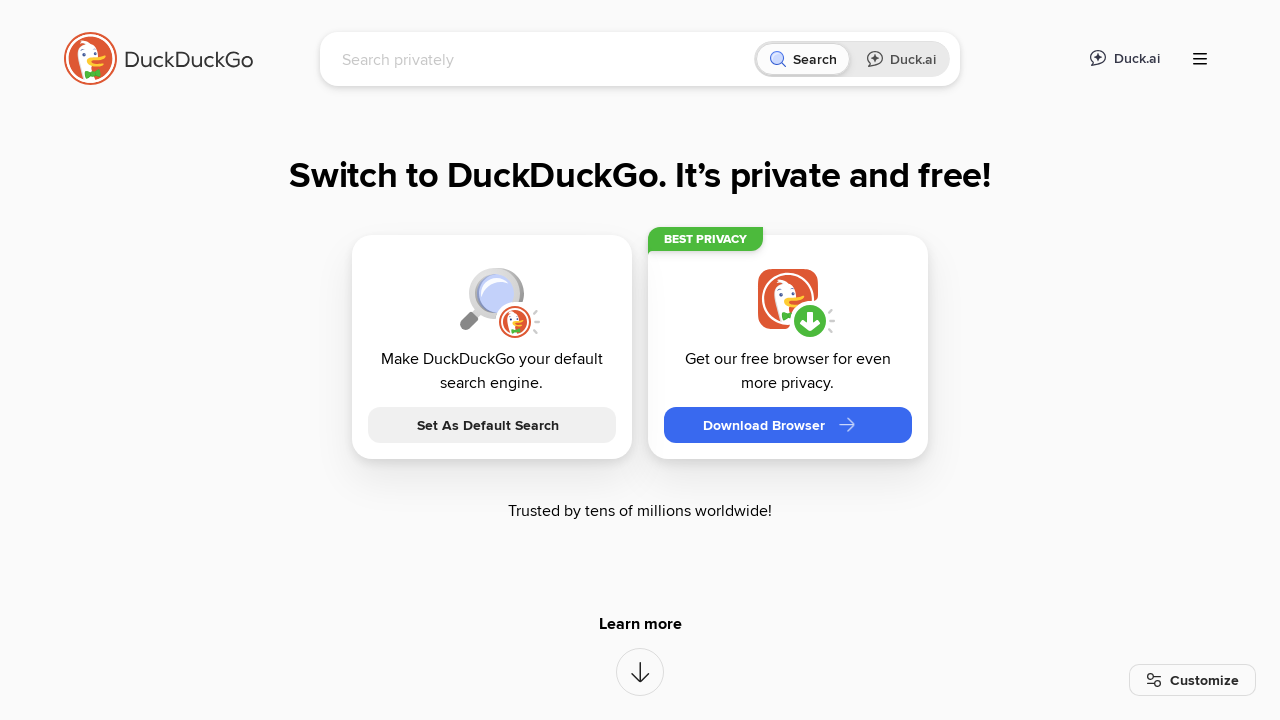

Filled search input with 'Playwright' on [name='q']
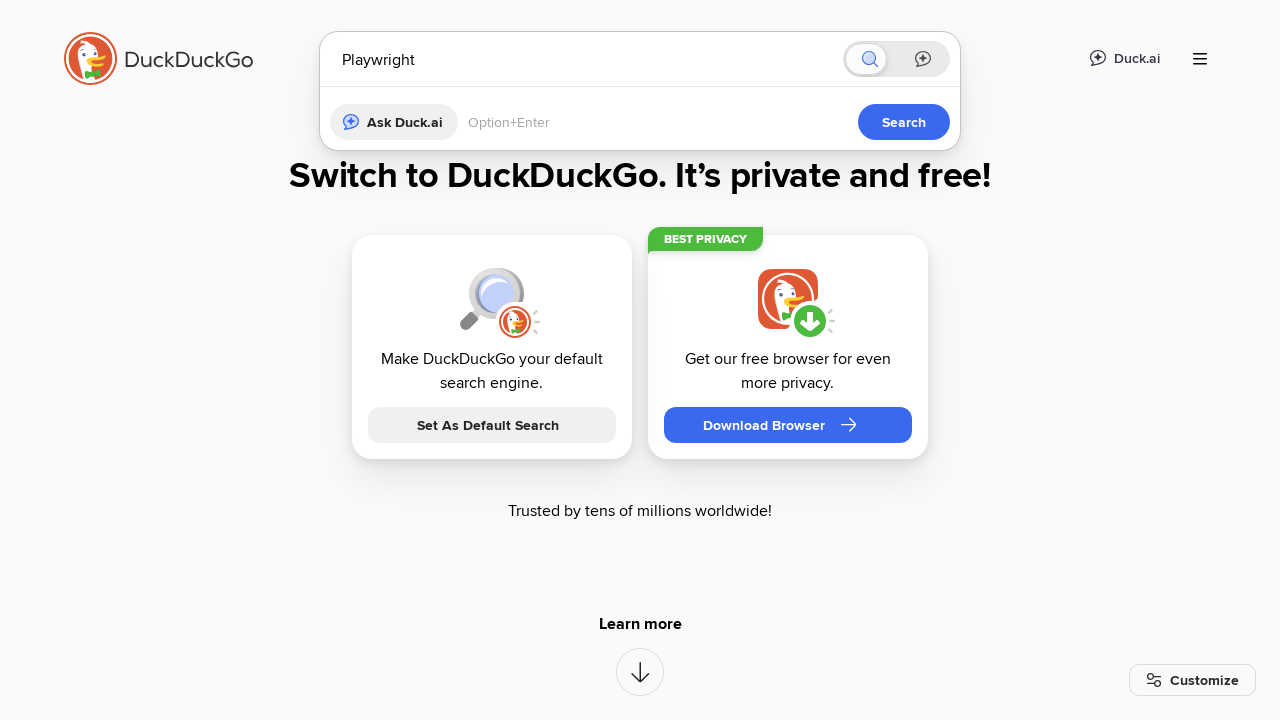

Pressed Enter to submit search query on [name='q']
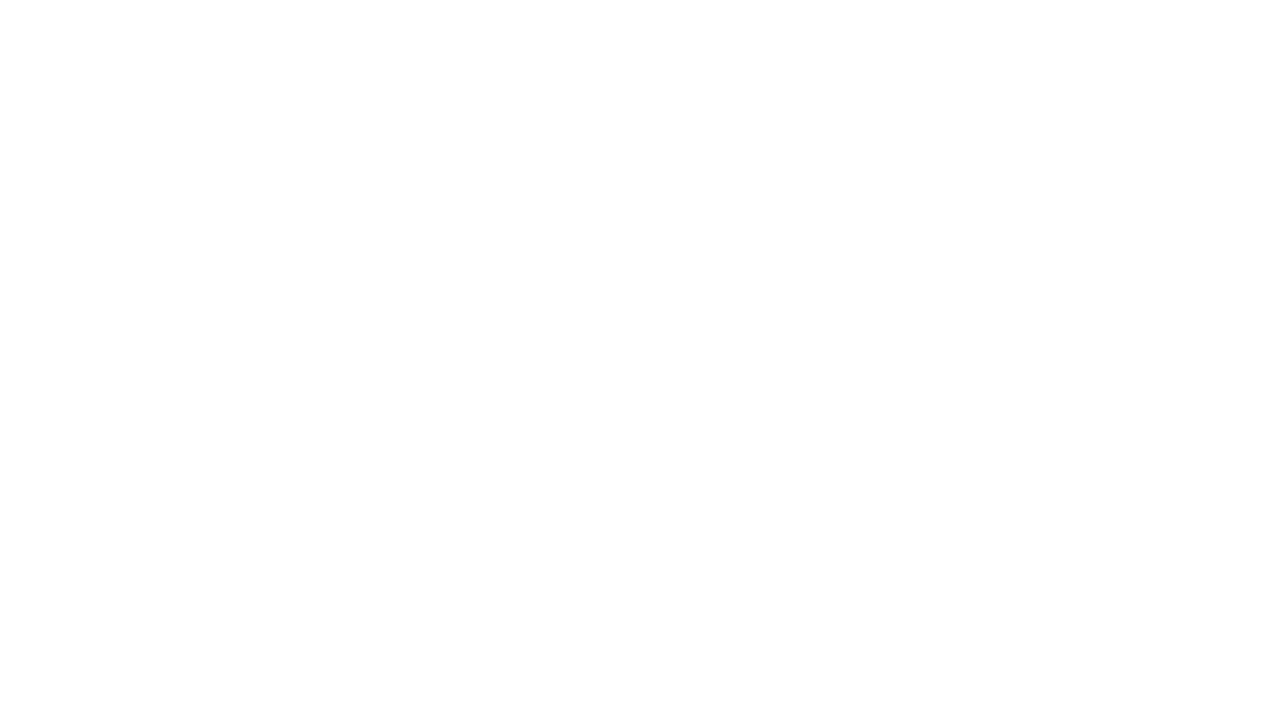

Search results page loaded (domcontentloaded)
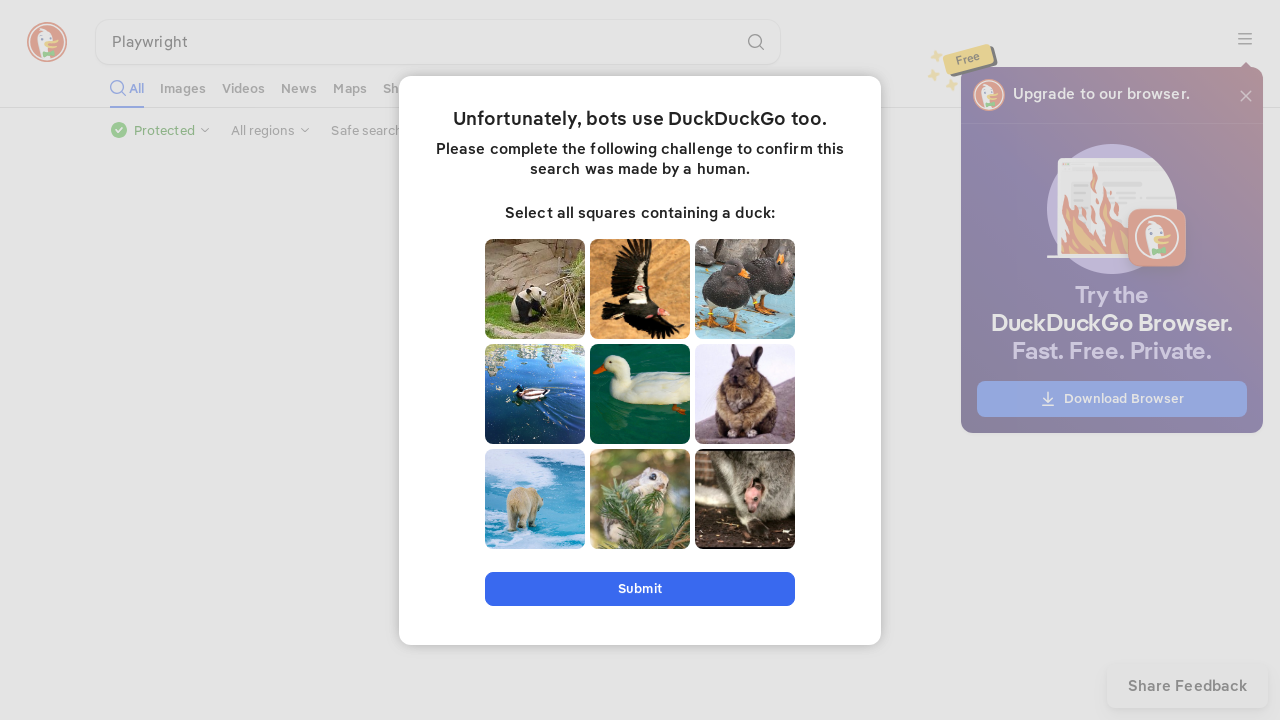

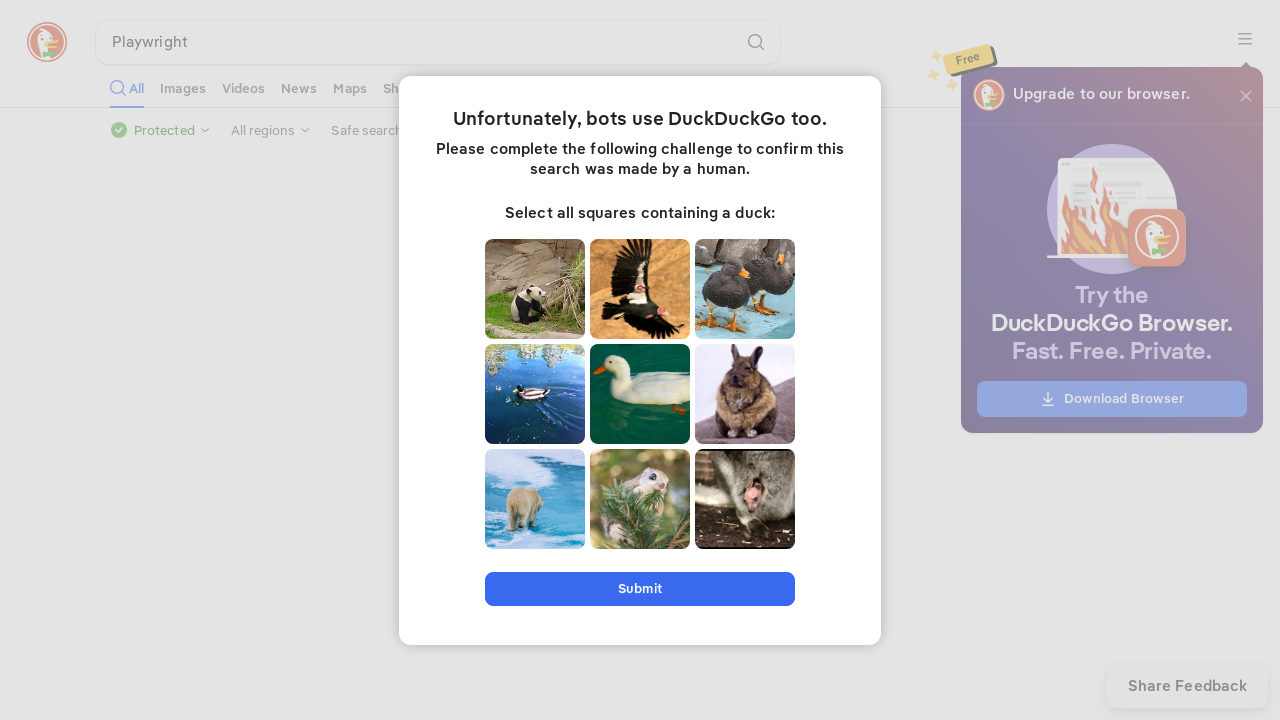